Tests JavaScript alert handling by interacting with three types of alerts: simple alert, confirmation dialog, and prompt dialog

Starting URL: https://the-internet.herokuapp.com/javascript_alerts

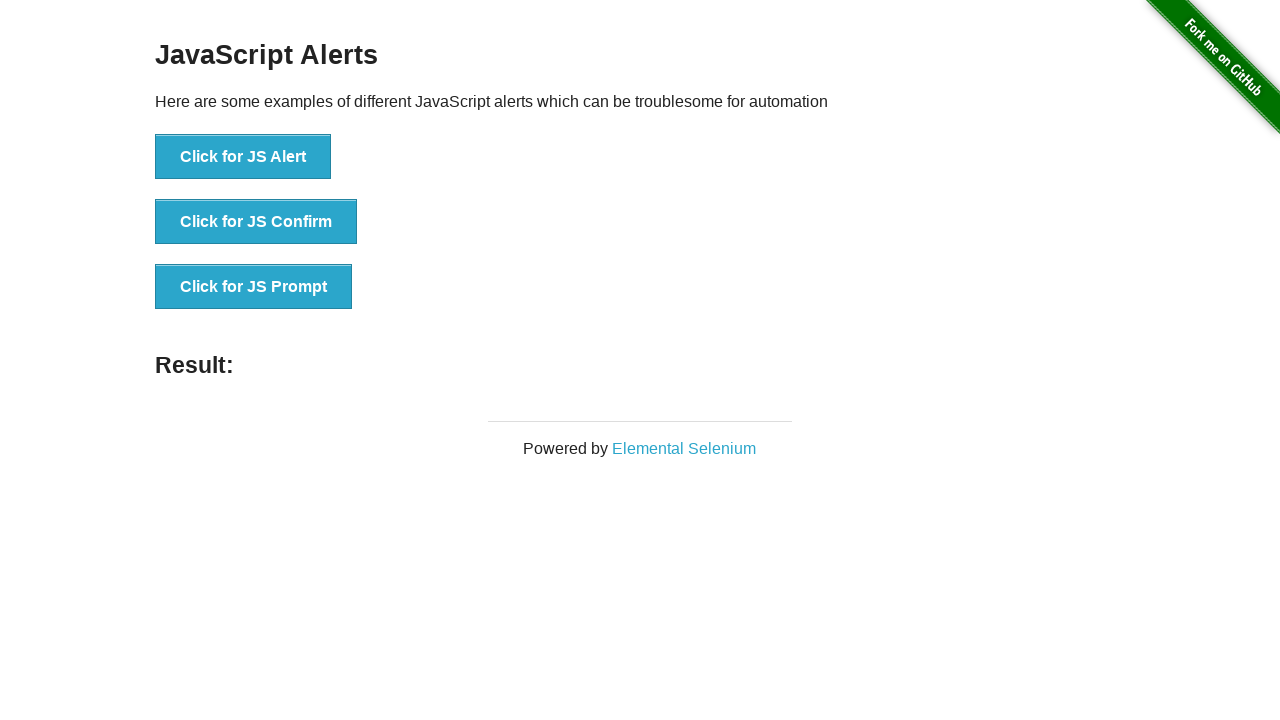

Clicked button to trigger simple JavaScript alert at (243, 157) on button:has-text('Click for JS Alert')
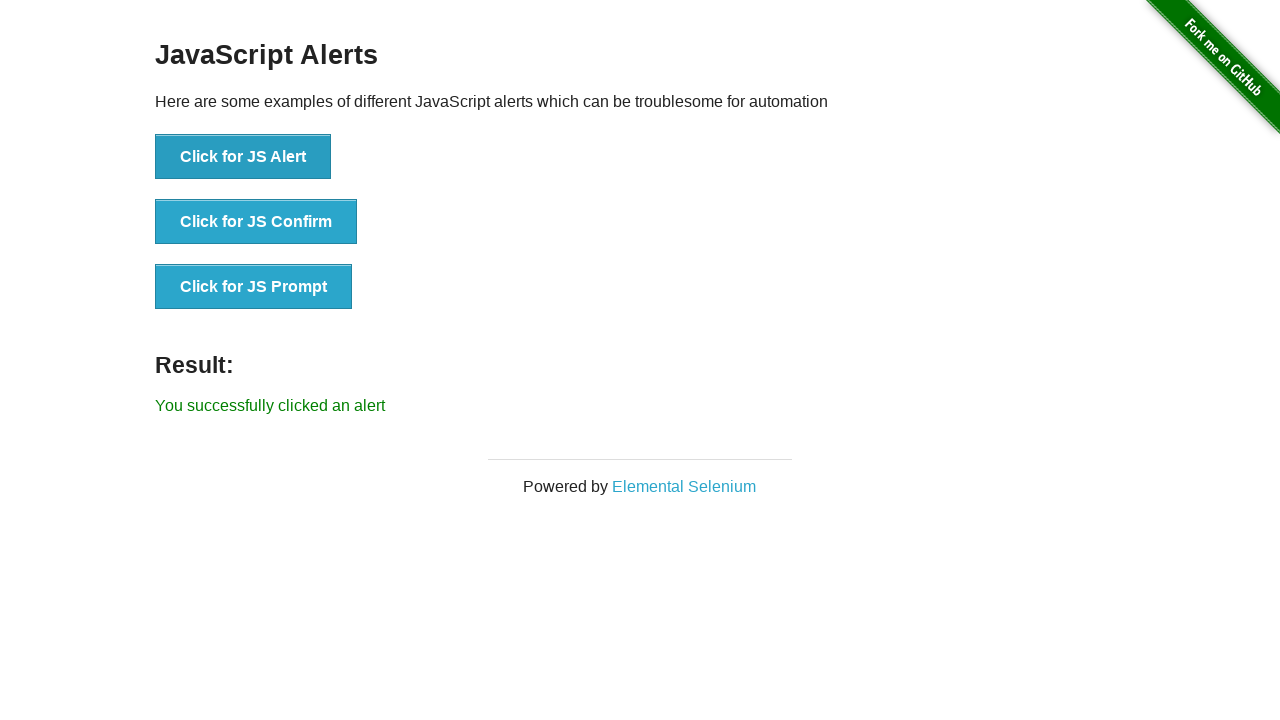

Set up dialog handler to accept simple alert
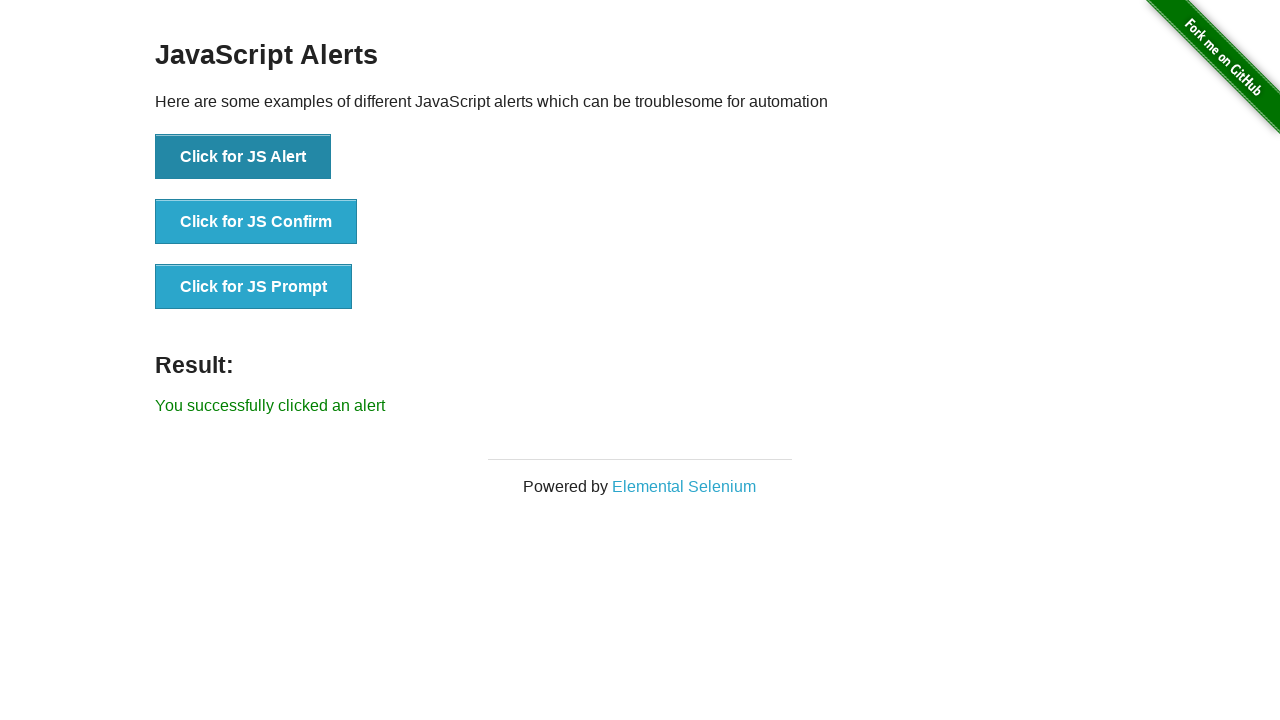

Waited for simple alert to be handled
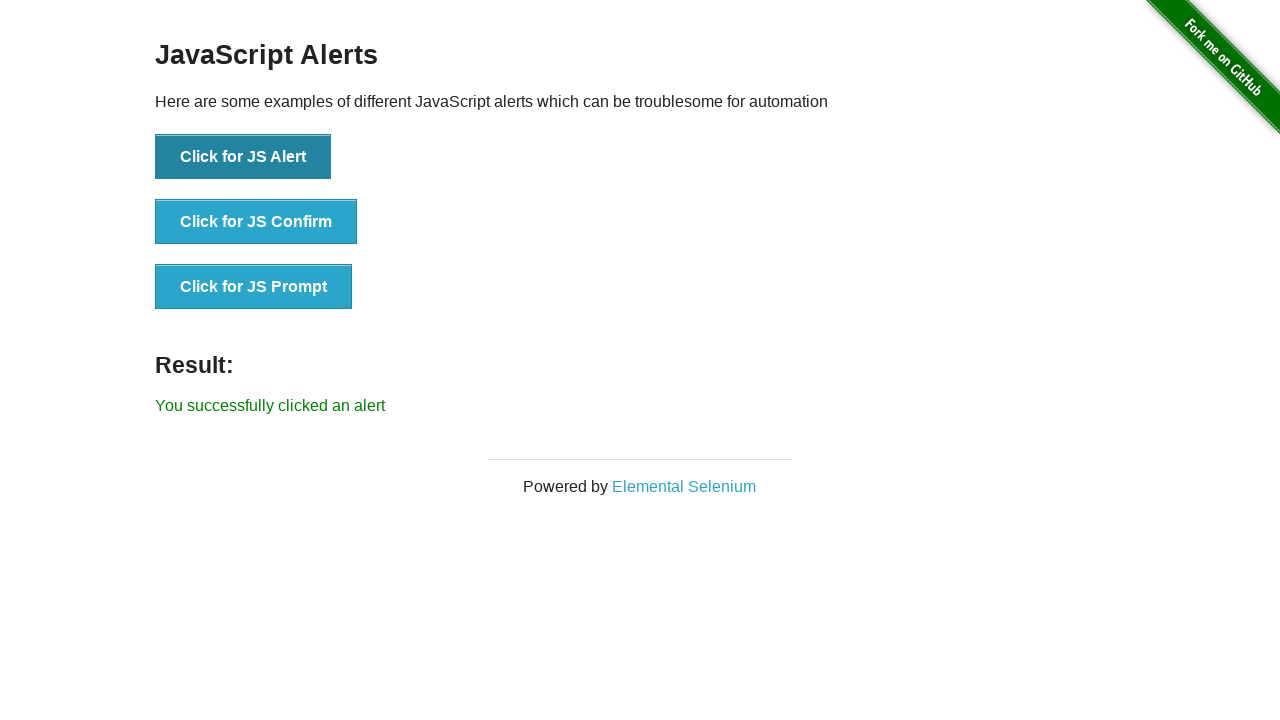

Clicked button to trigger confirmation dialog at (256, 222) on button:has-text('Click for JS Confirm')
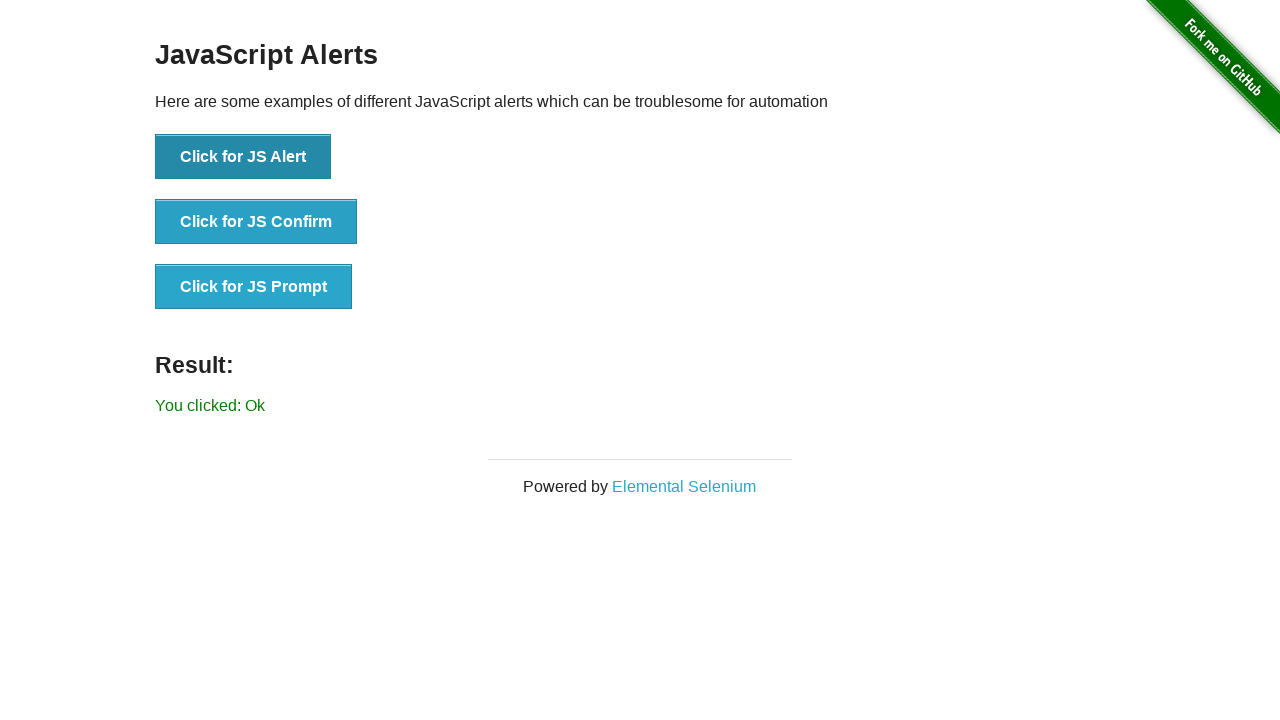

Set up dialog handler to dismiss confirmation dialog
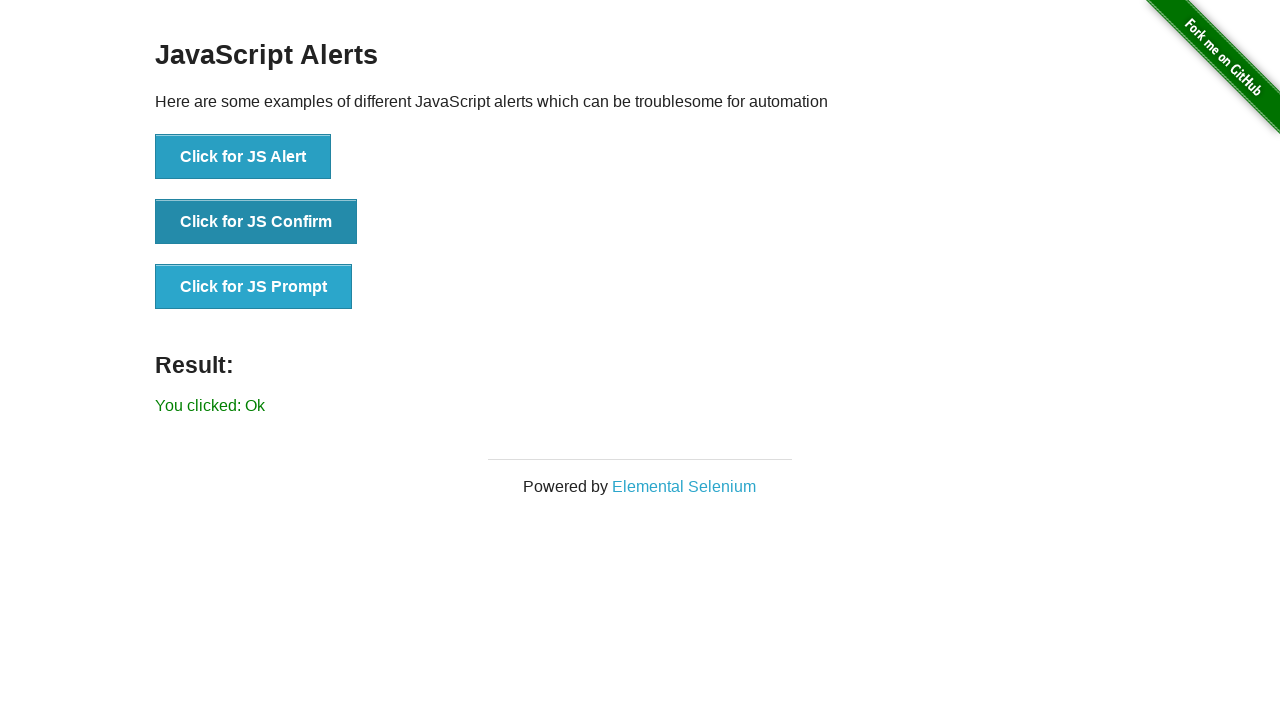

Waited for confirmation dialog to be dismissed
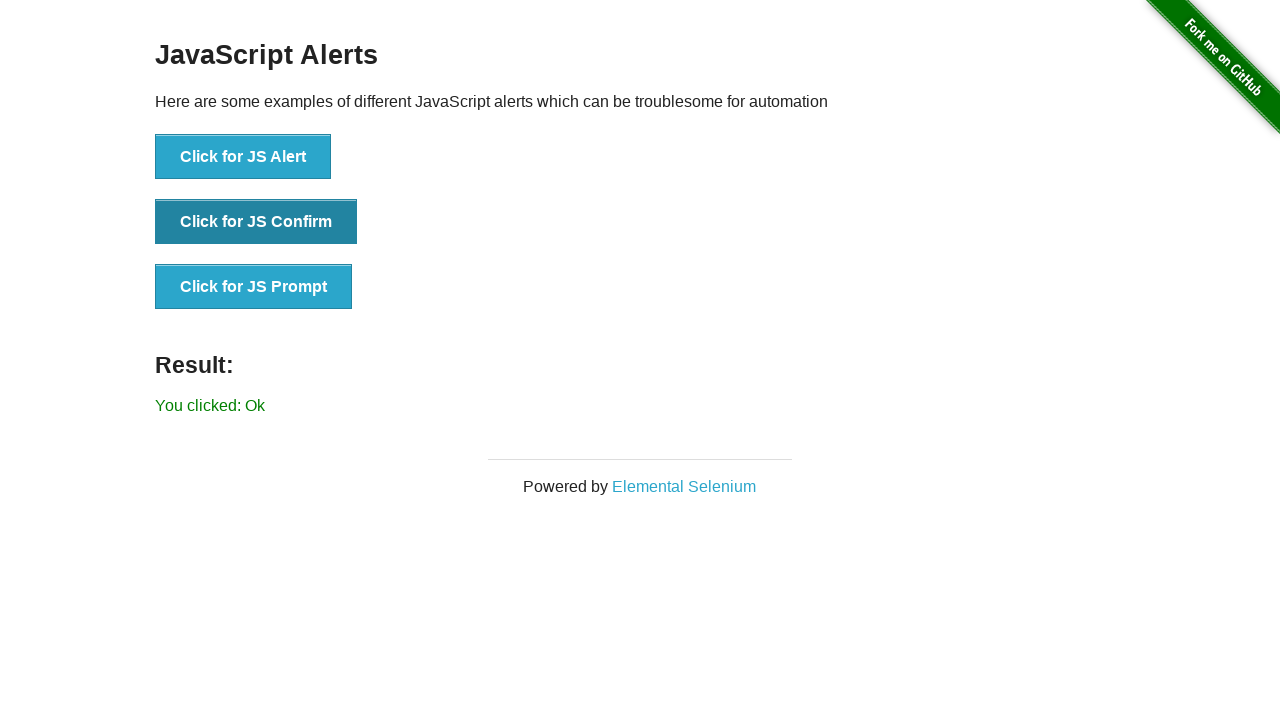

Clicked button to trigger prompt dialog at (254, 287) on button:has-text('Click for JS Prompt')
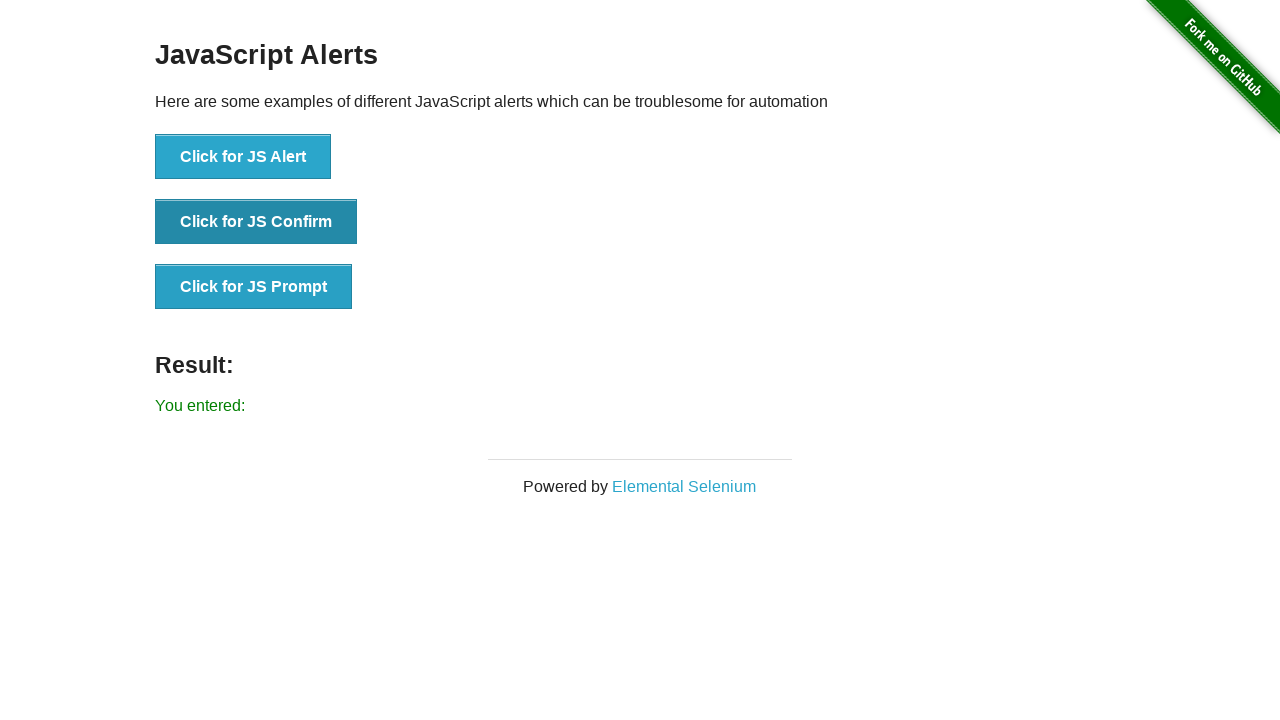

Set up dialog handler to accept prompt with 'Test input message'
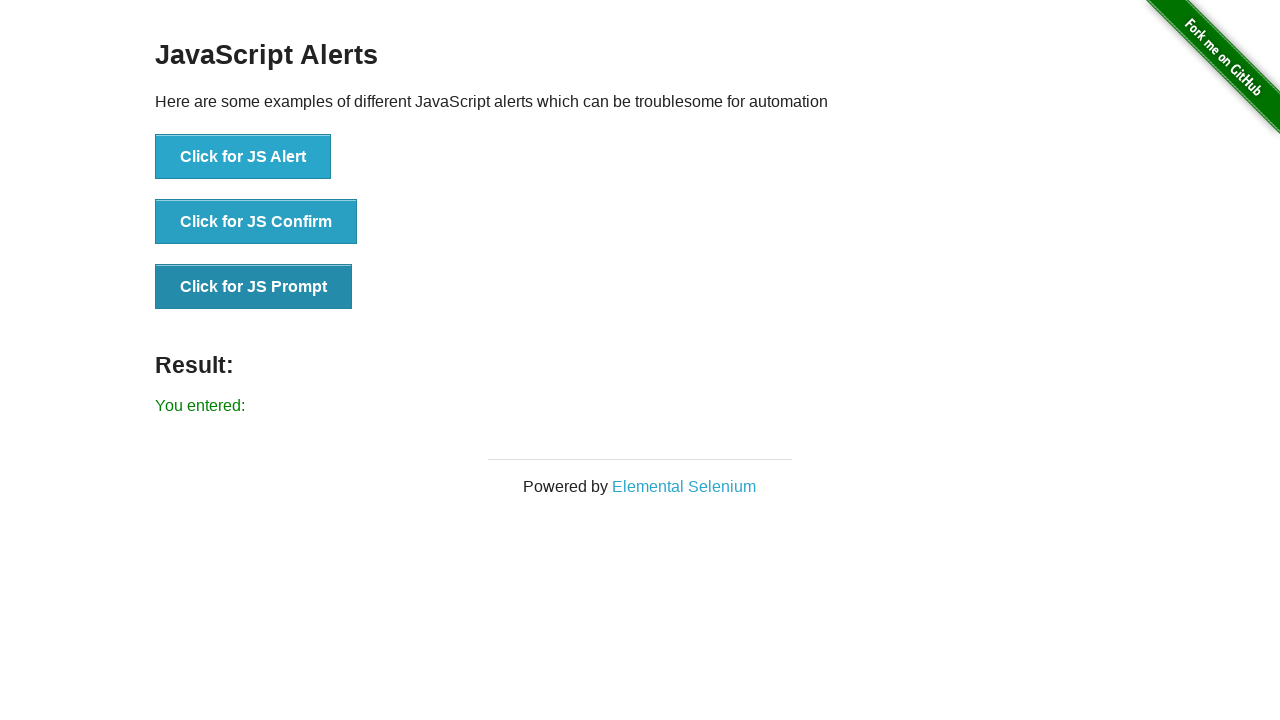

Waited for prompt dialog to be handled
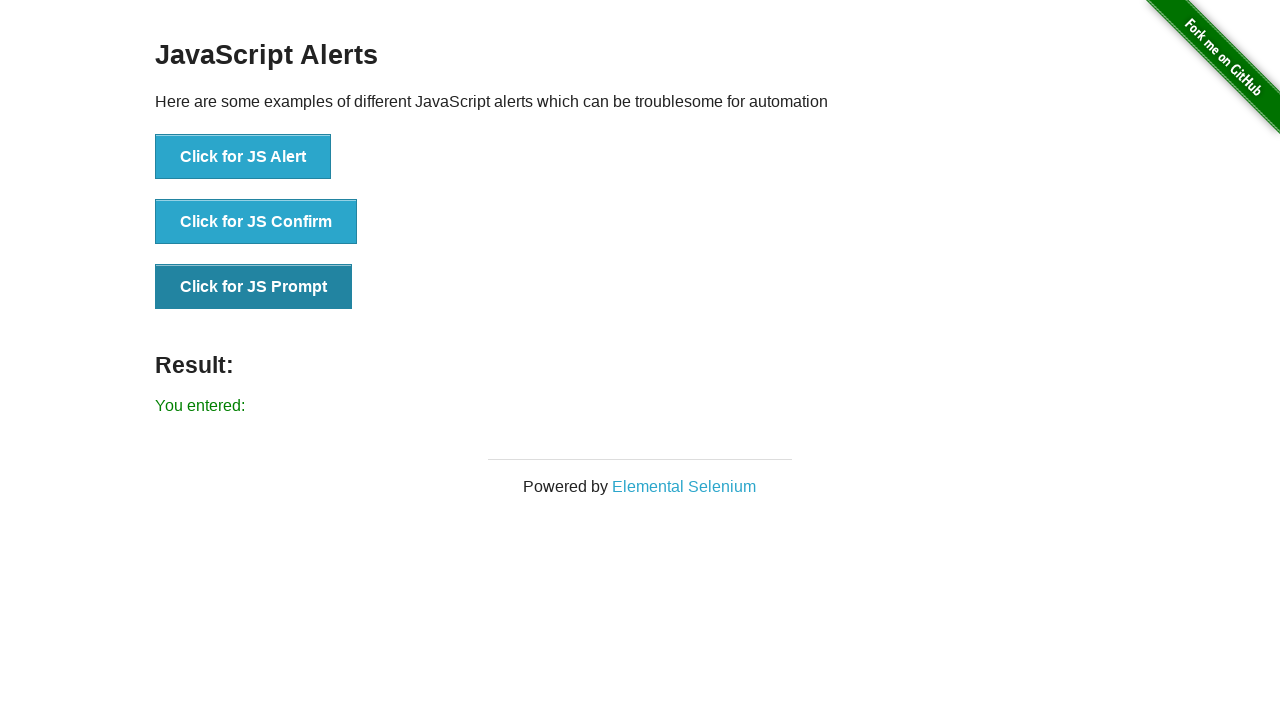

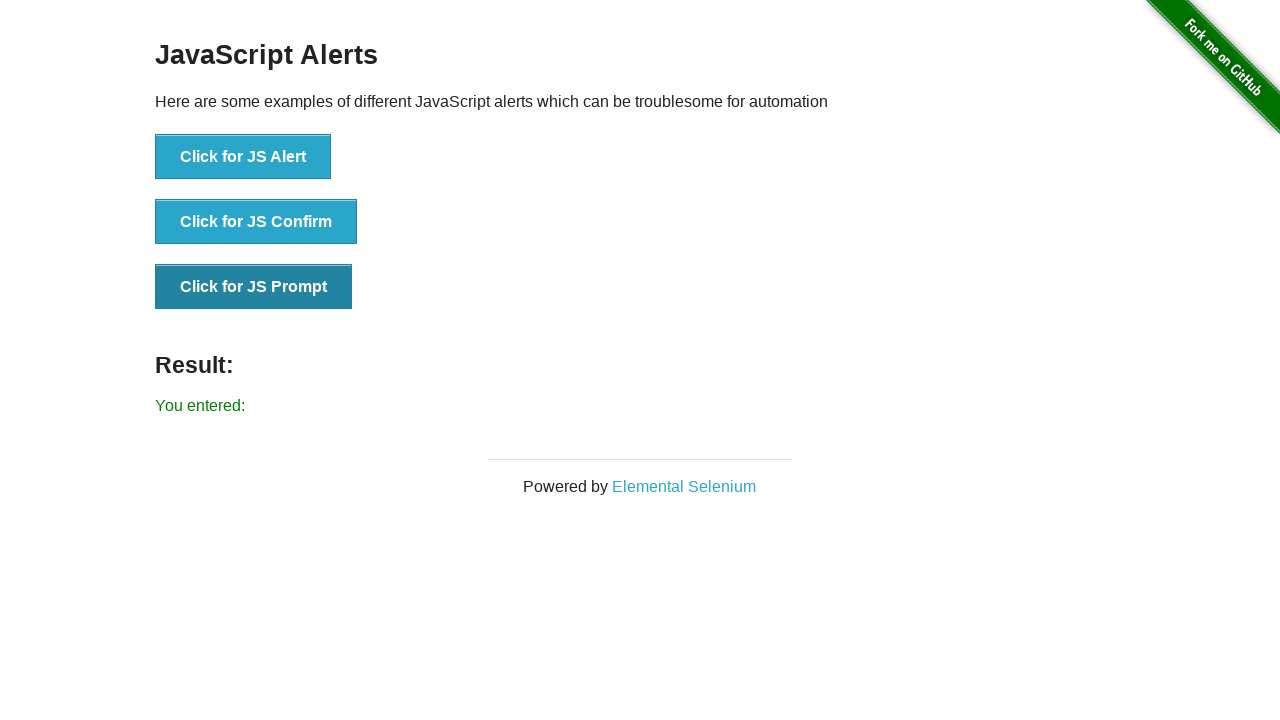